Navigates to Reliance Retail's AJIO page and hovers over the "Our Brands" link to trigger a hover action

Starting URL: https://relianceretail.com/ajio.html

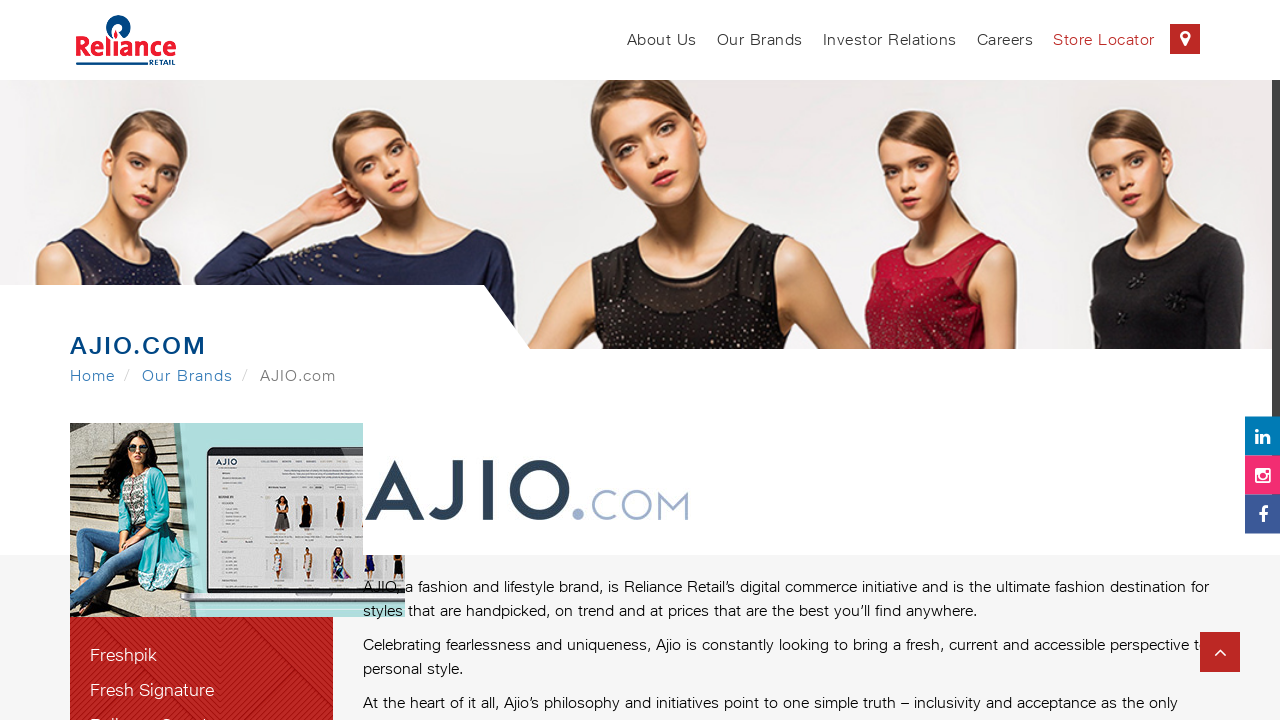

Navigated to Reliance Retail's AJIO page
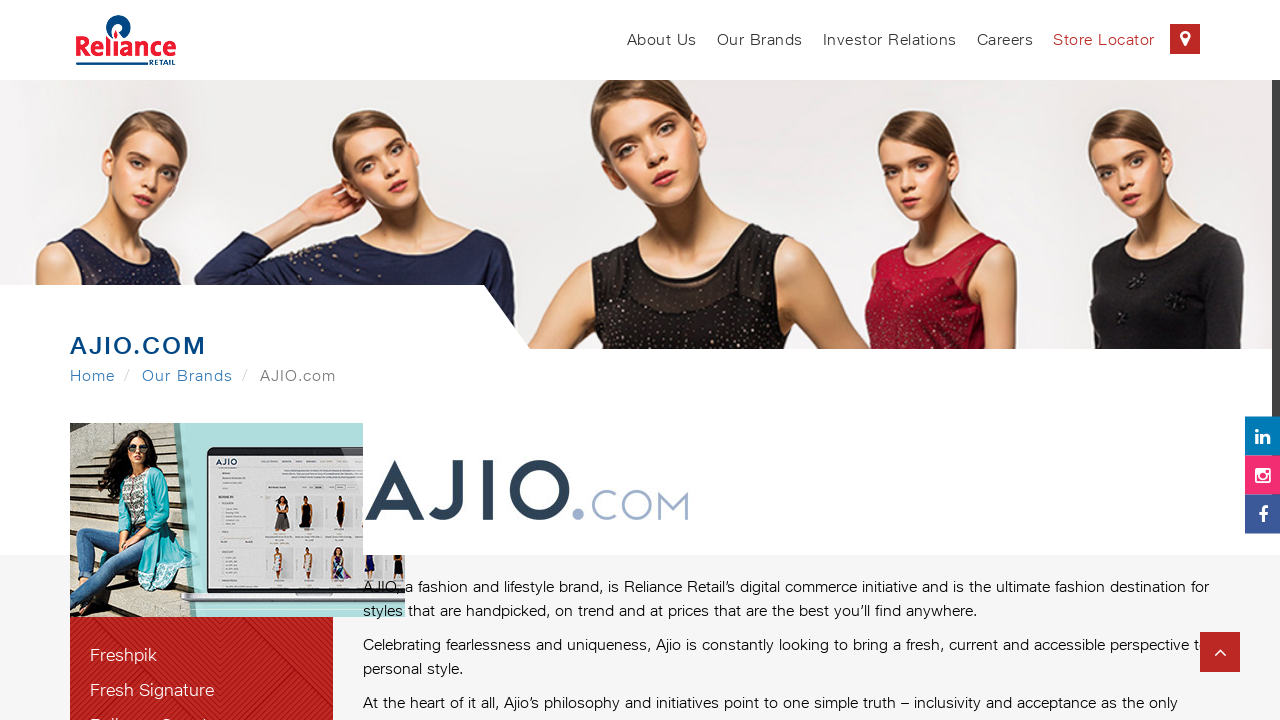

Hovered over 'Our Brands' link to trigger hover action at (760, 40) on a:text('Our Brands')
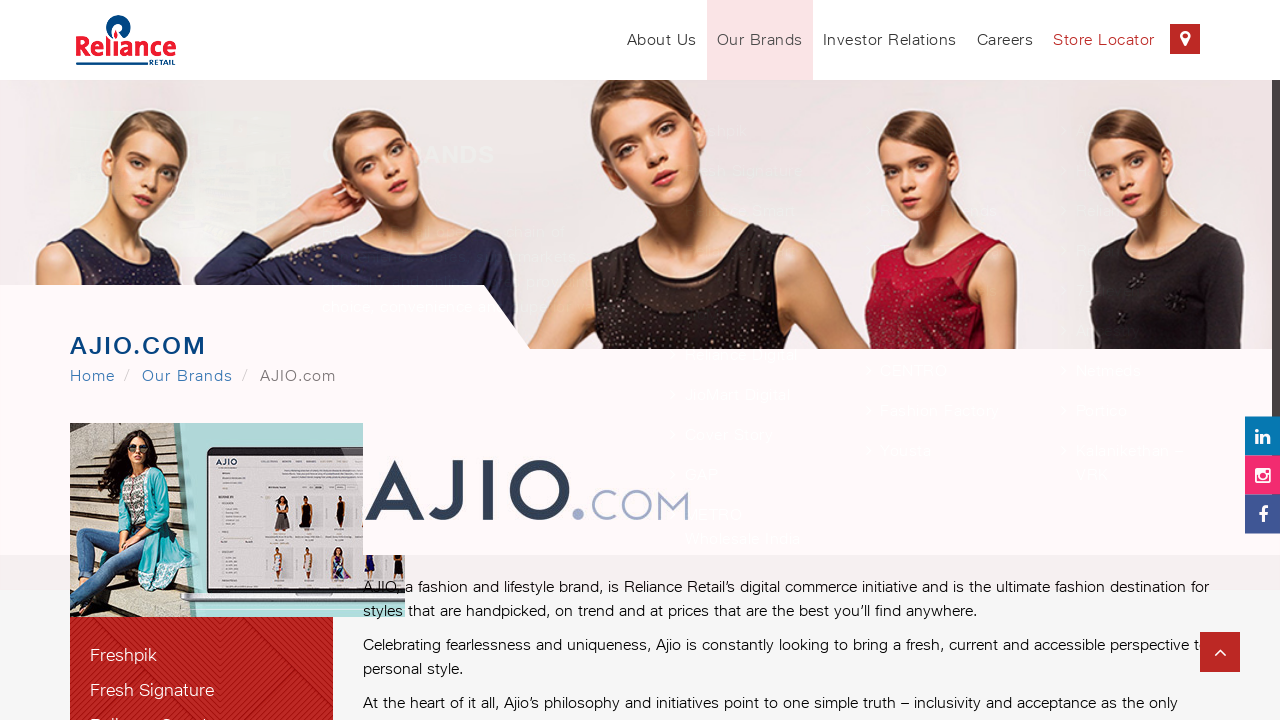

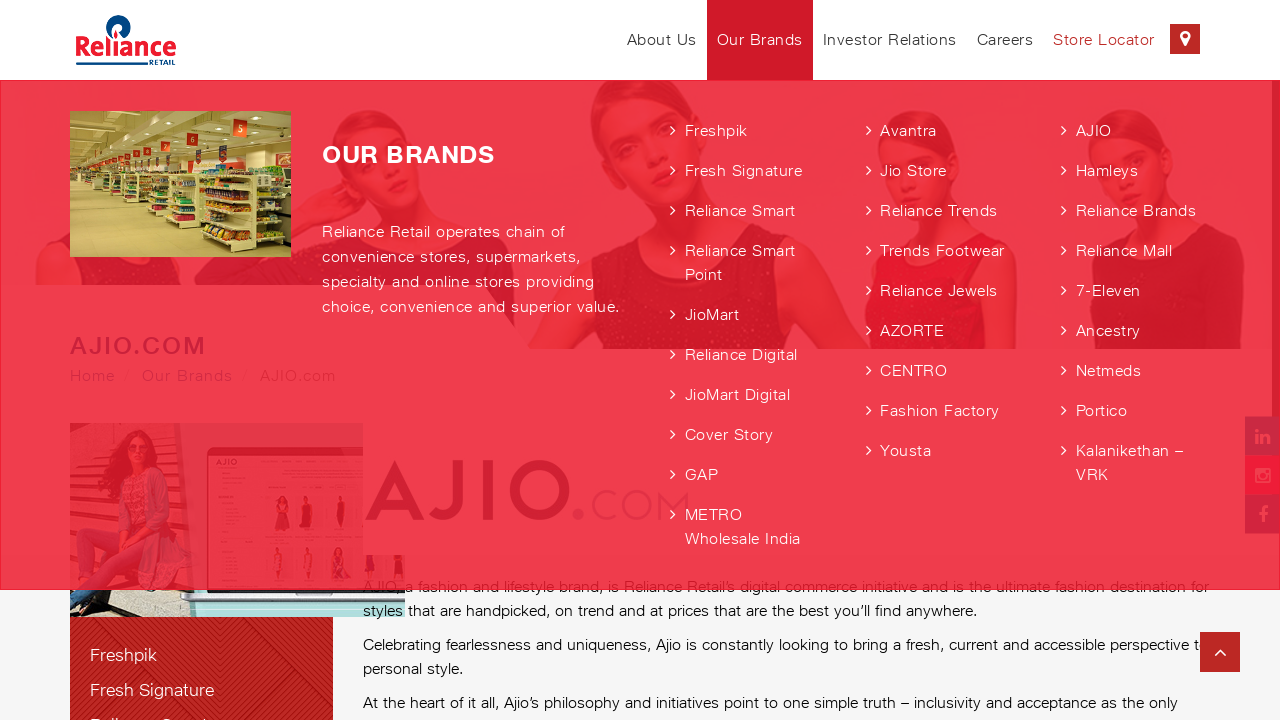